Navigates to the Form Authentication page and verifies the h2 heading text is "Login Page"

Starting URL: https://the-internet.herokuapp.com

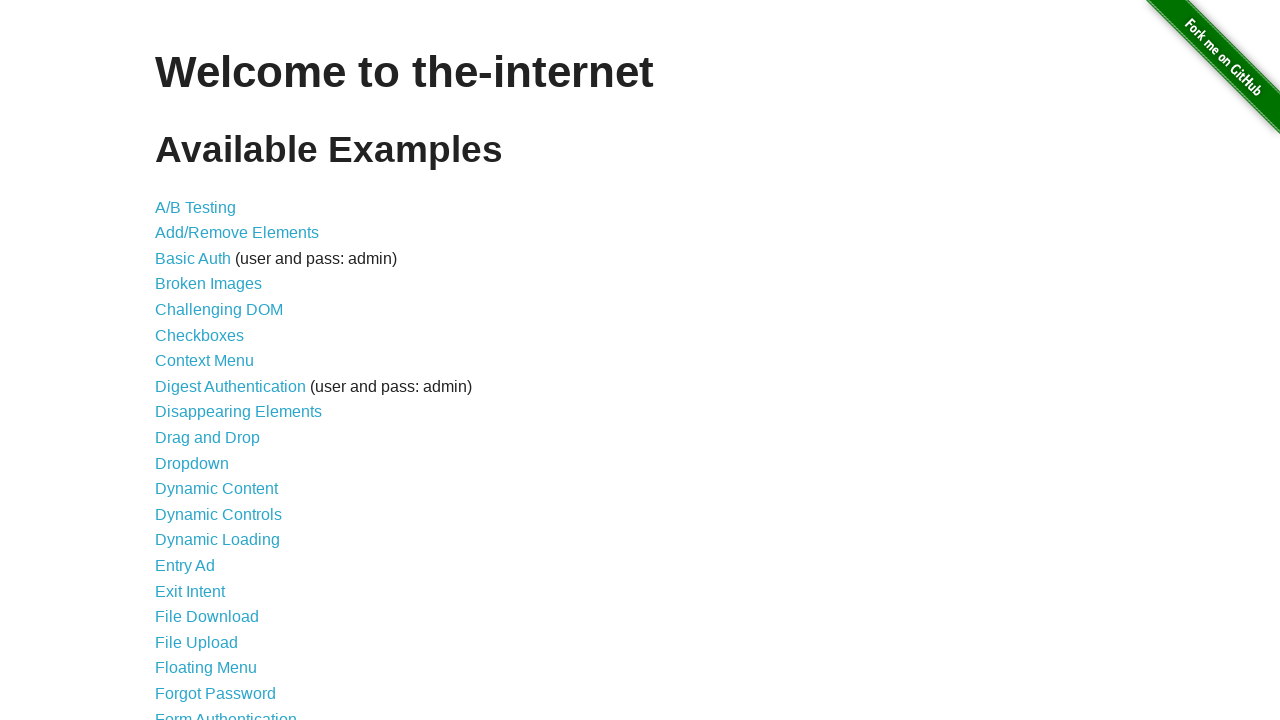

Clicked on Form Authentication link at (226, 712) on xpath=//a[normalize-space()='Form Authentication']
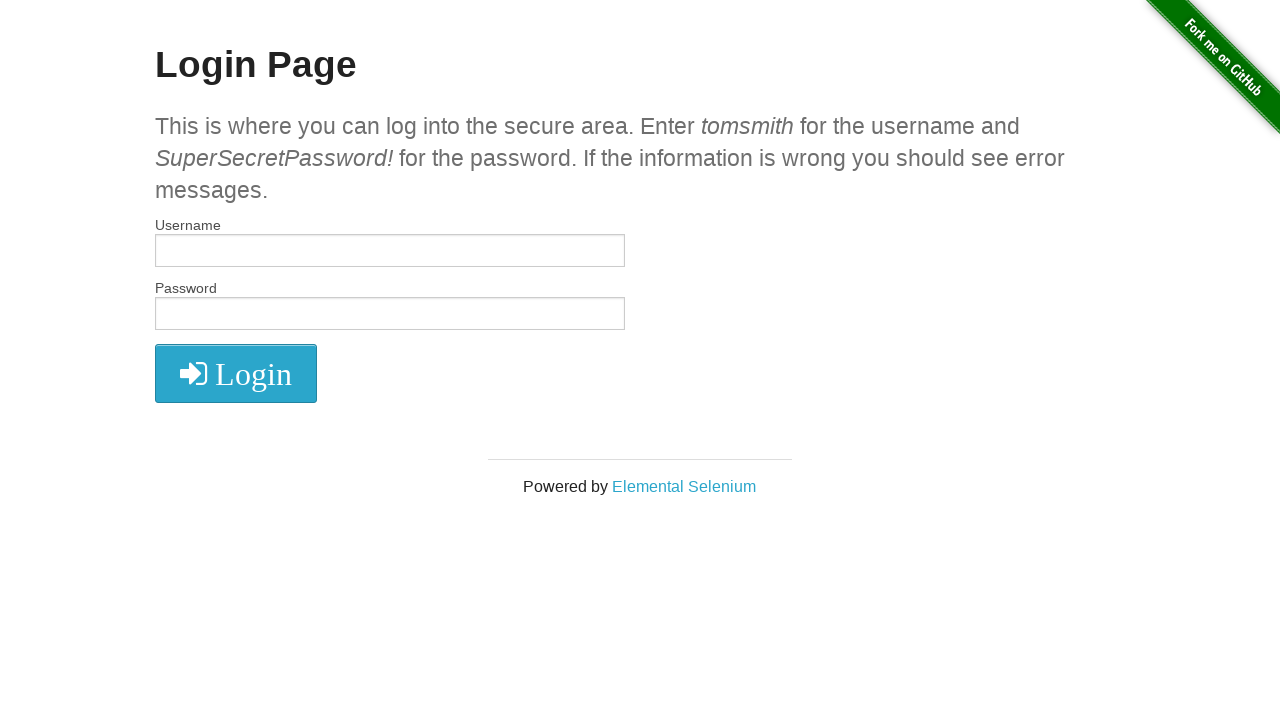

Located h2 element
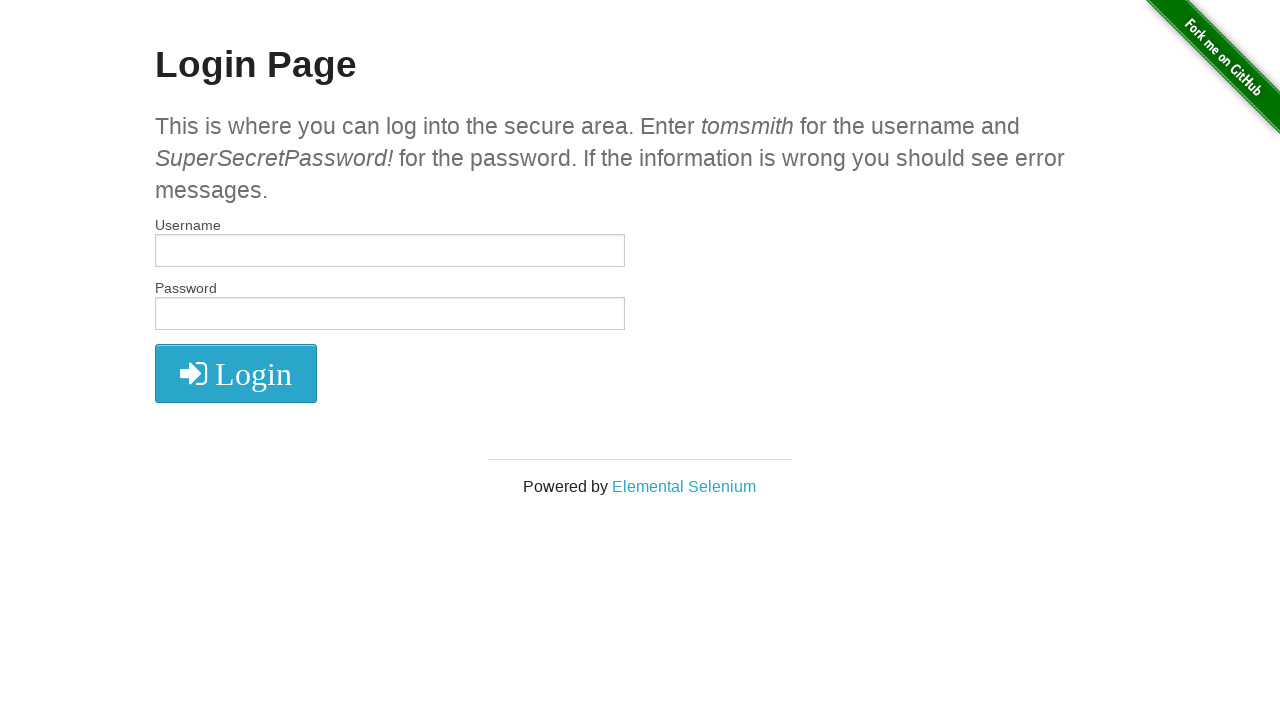

Verified h2 heading text is 'Login Page'
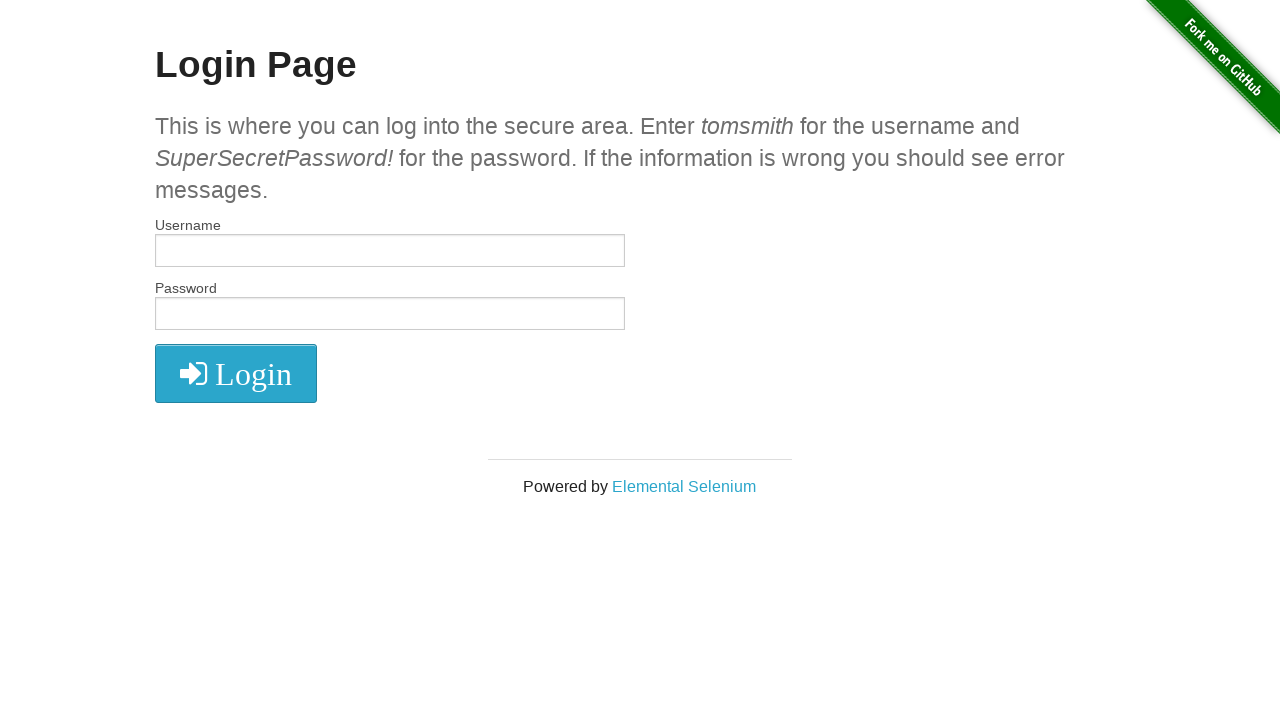

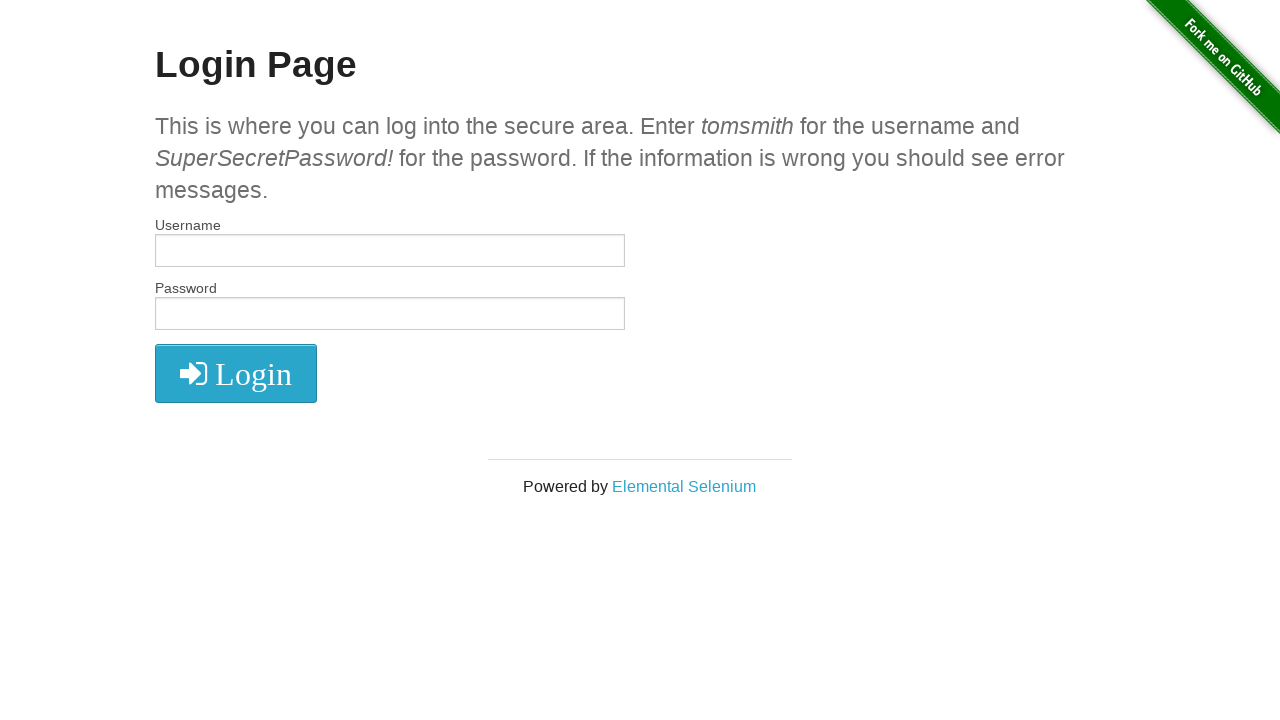